Navigates to Rahul Shetty Academy homepage and retrieves basic page information (title and URL)

Starting URL: https://rahulshettyacademy.com

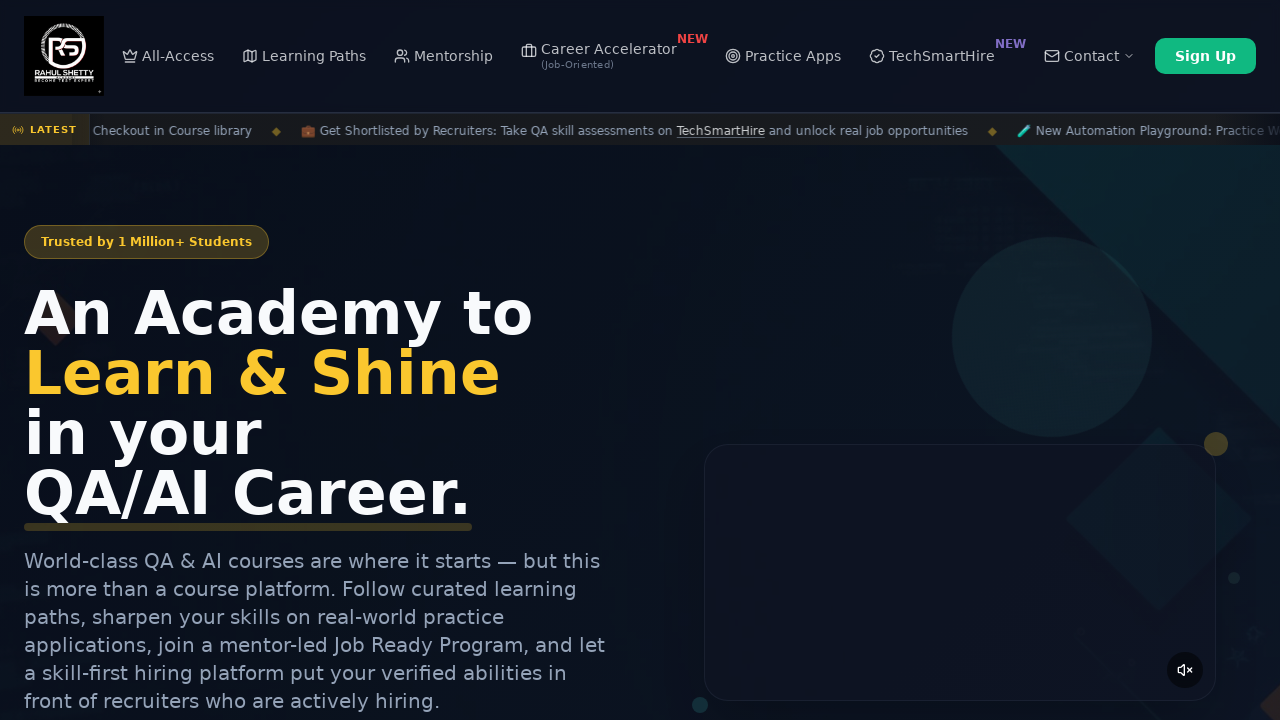

Waited for page to reach domcontentloaded state
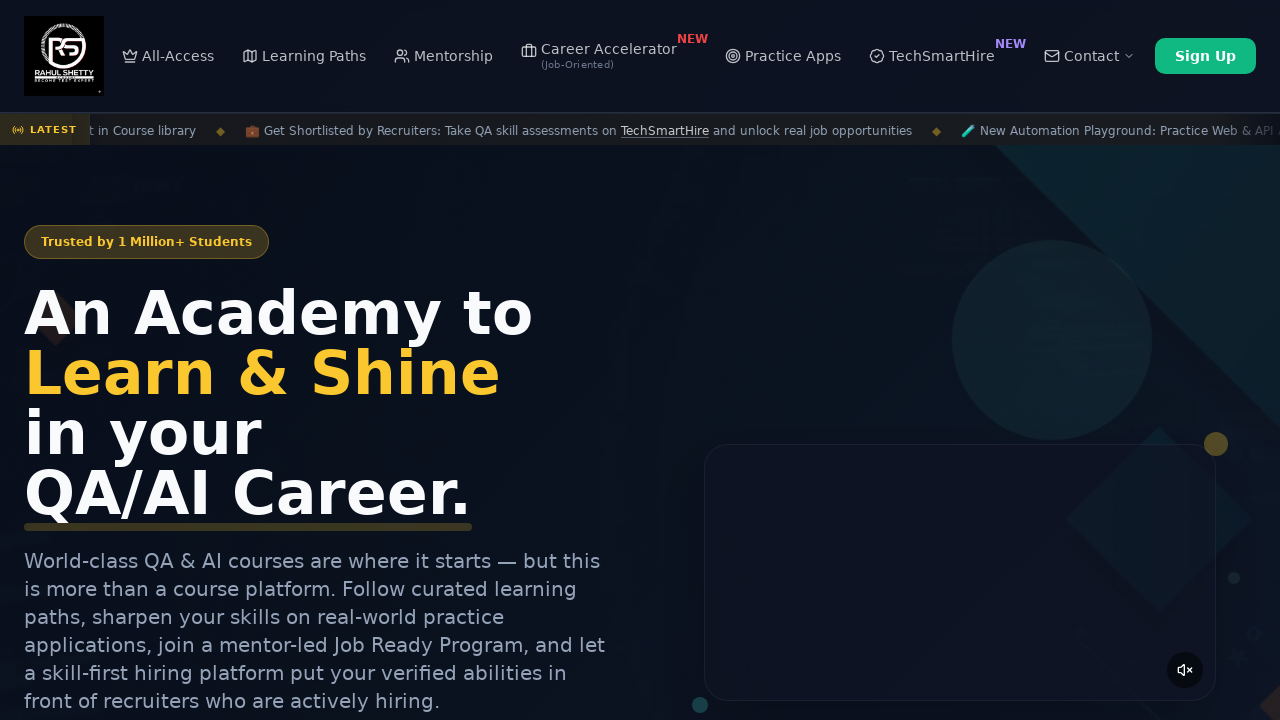

Retrieved page title
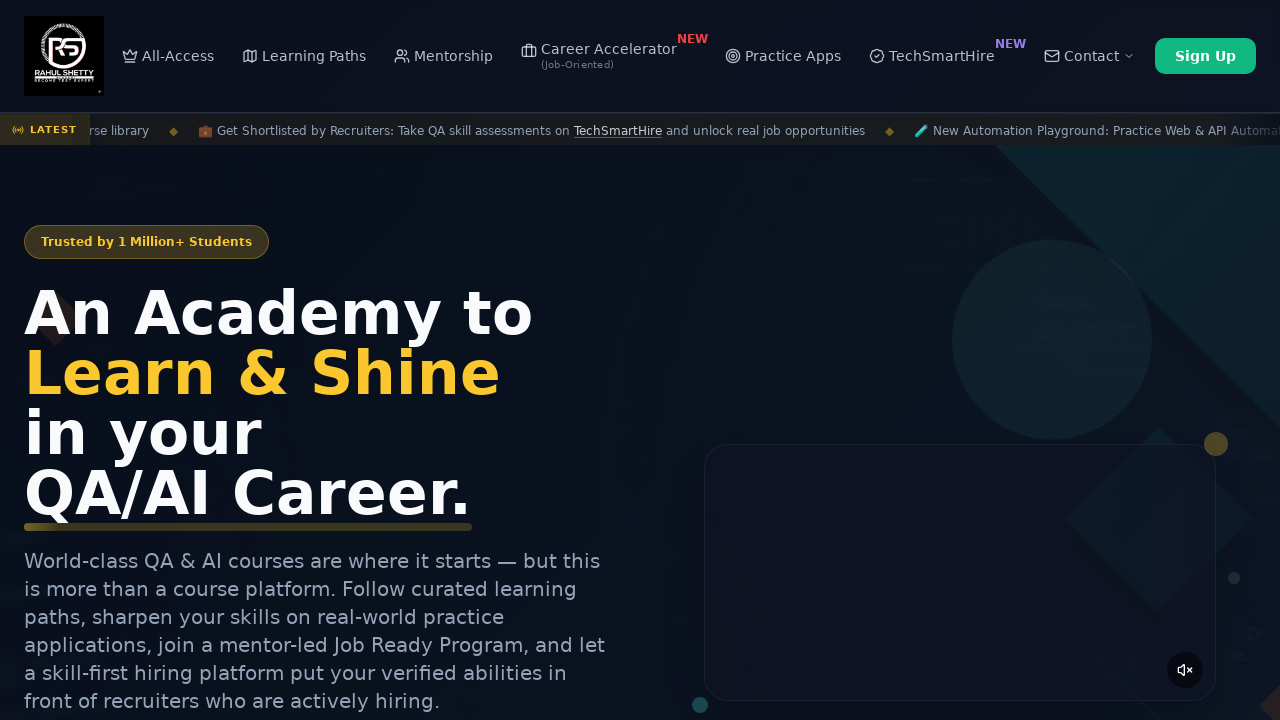

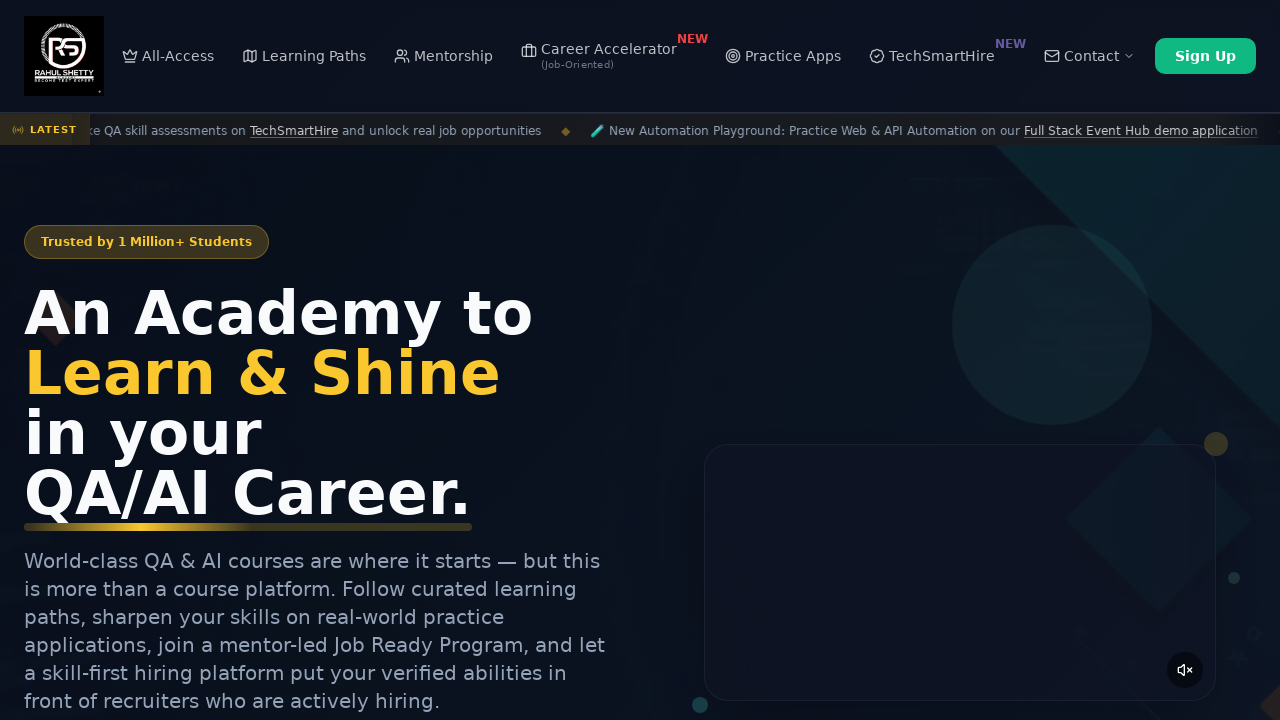